Tests dynamic content loading by clicking a reveal button, waiting for a text box to appear, and filling it with text

Starting URL: https://www.selenium.dev/selenium/web/dynamic.html

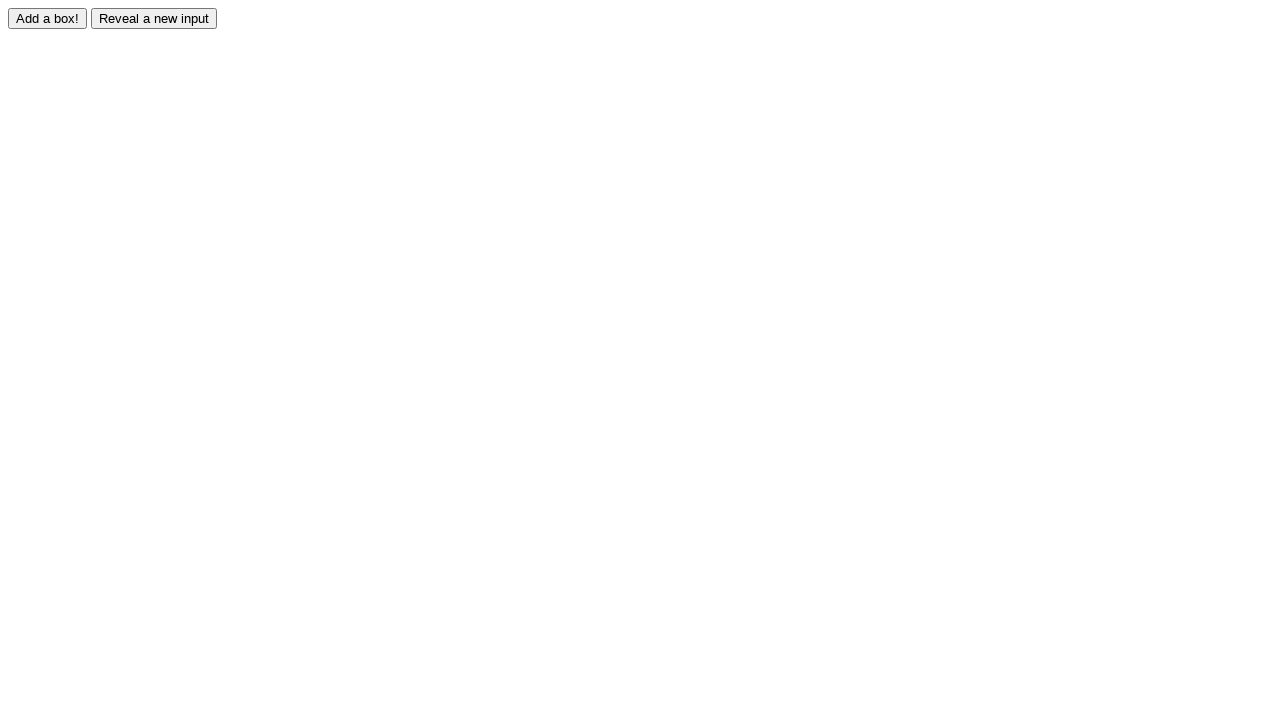

Waited for reveal button to be present
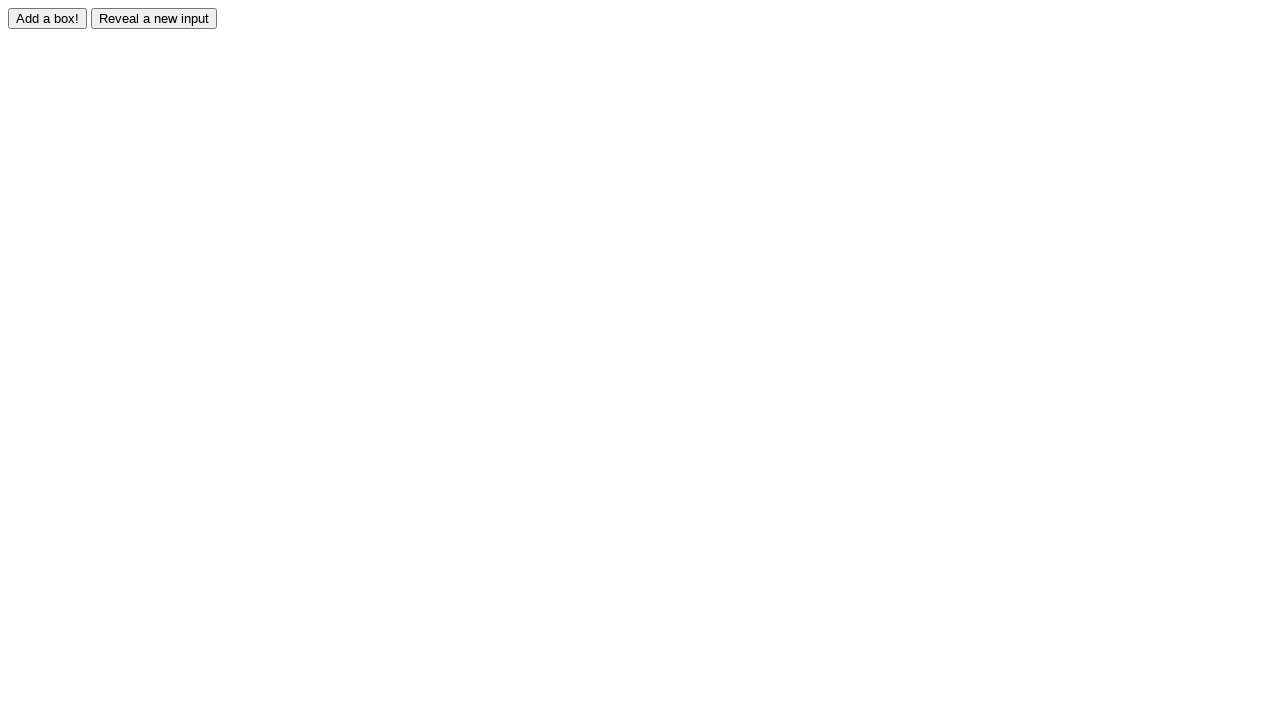

Clicked reveal button to trigger dynamic content at (154, 18) on #reveal
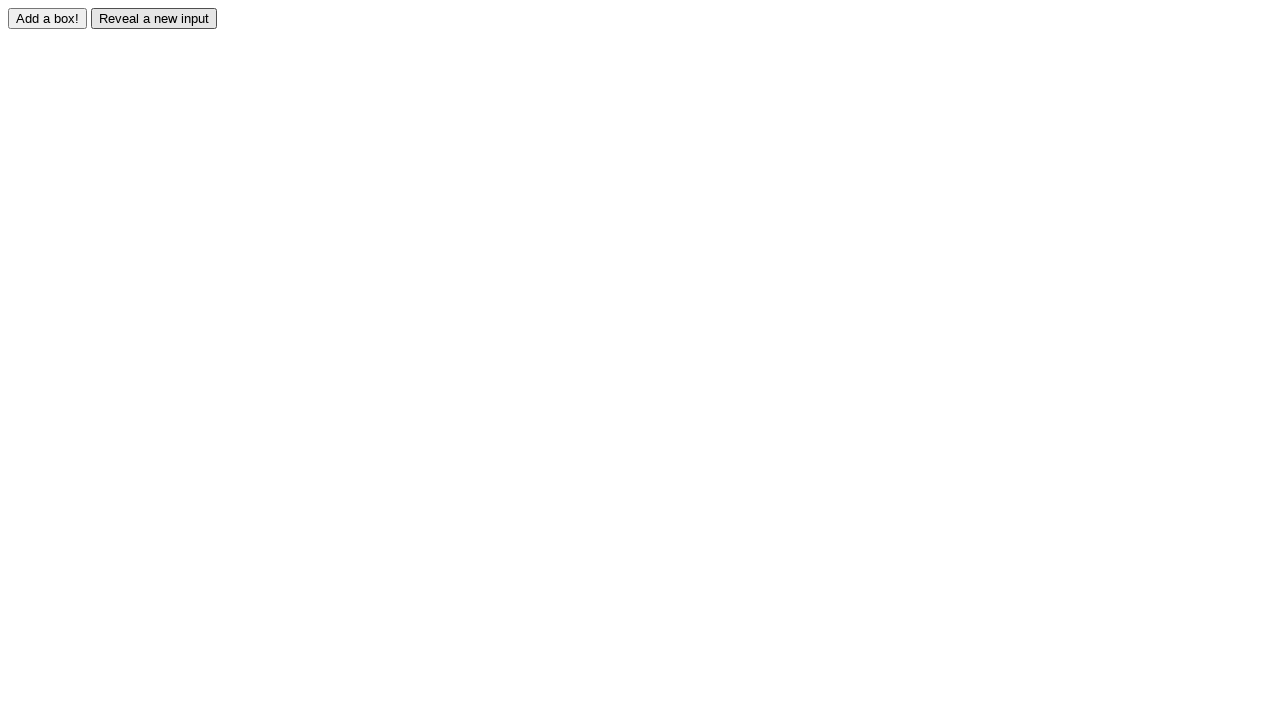

Waited for text box to appear after reveal button click
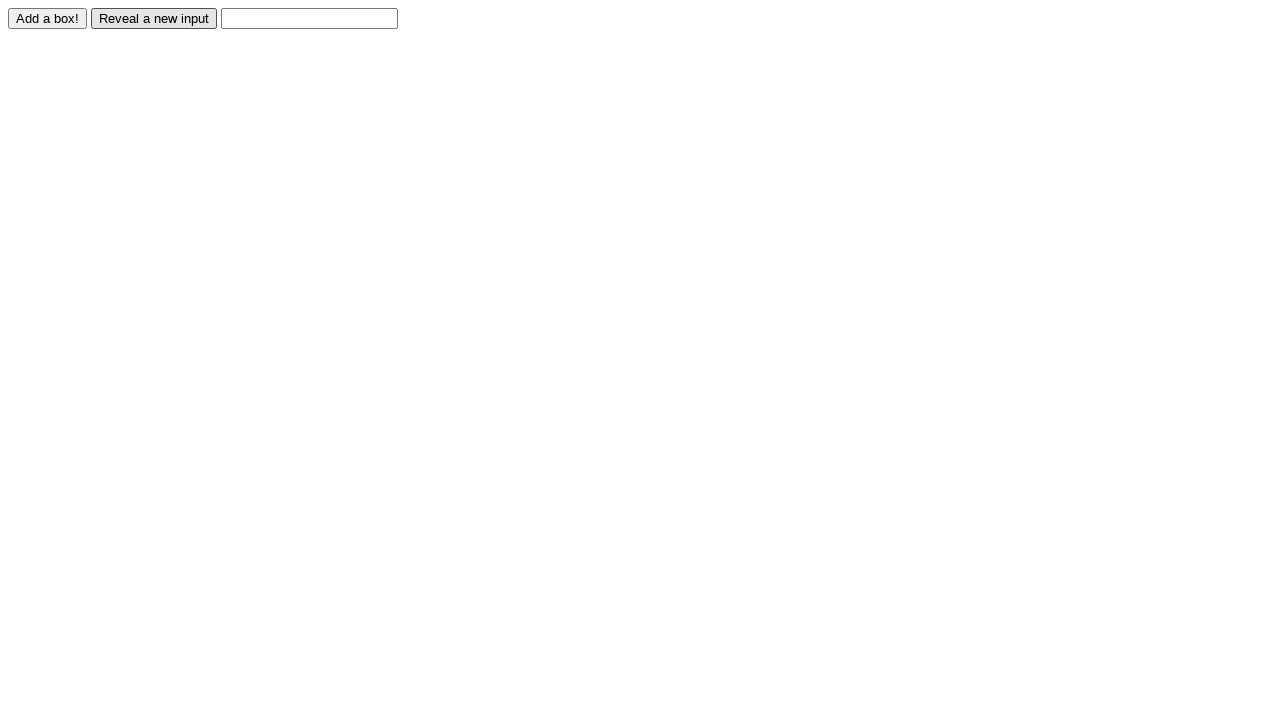

Filled revealed text box with 'Selenium' on #revealed
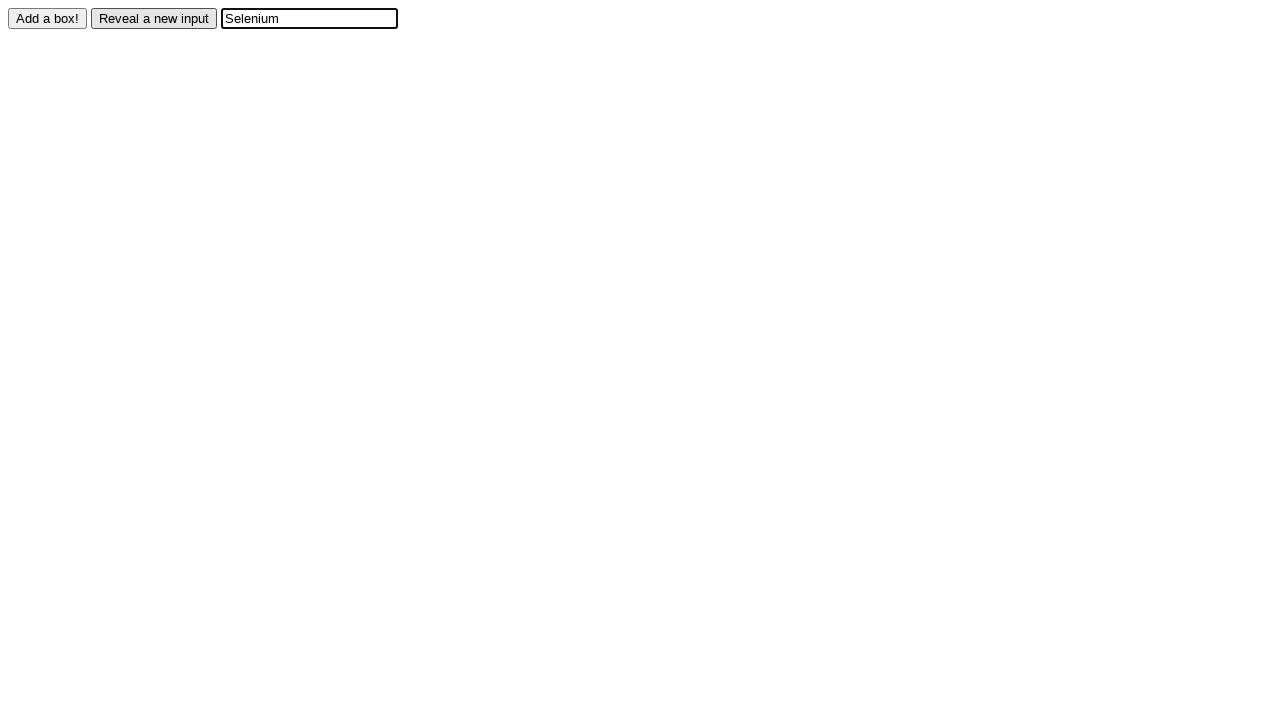

Verified text box contains 'Selenium'
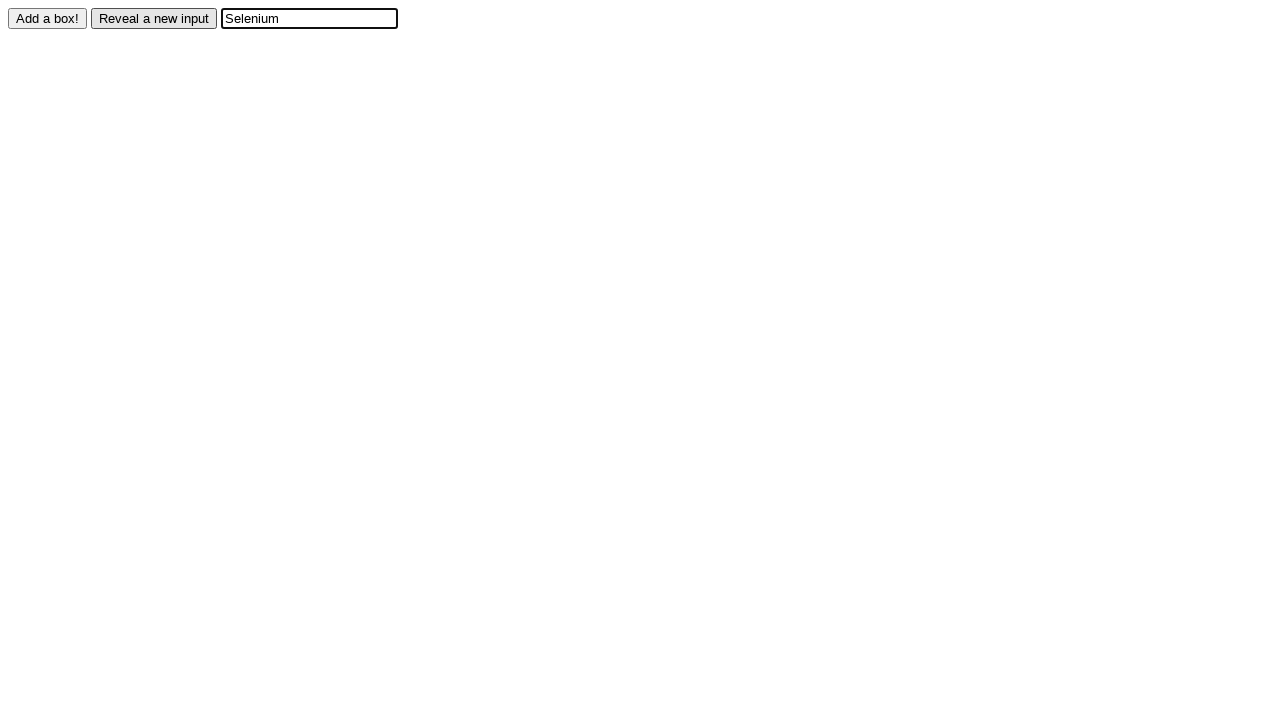

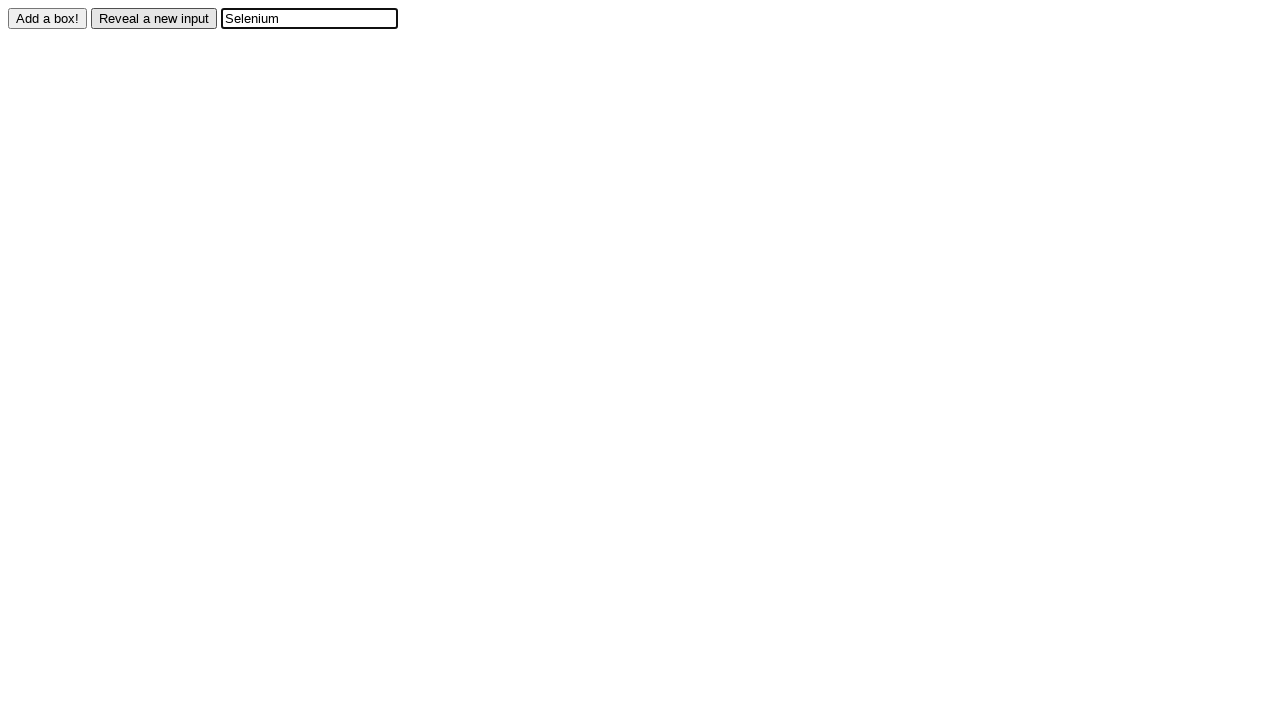